Tests drag and drop functionality by dragging an element and dropping it into a target area

Starting URL: https://practice-automation.com/gestures/

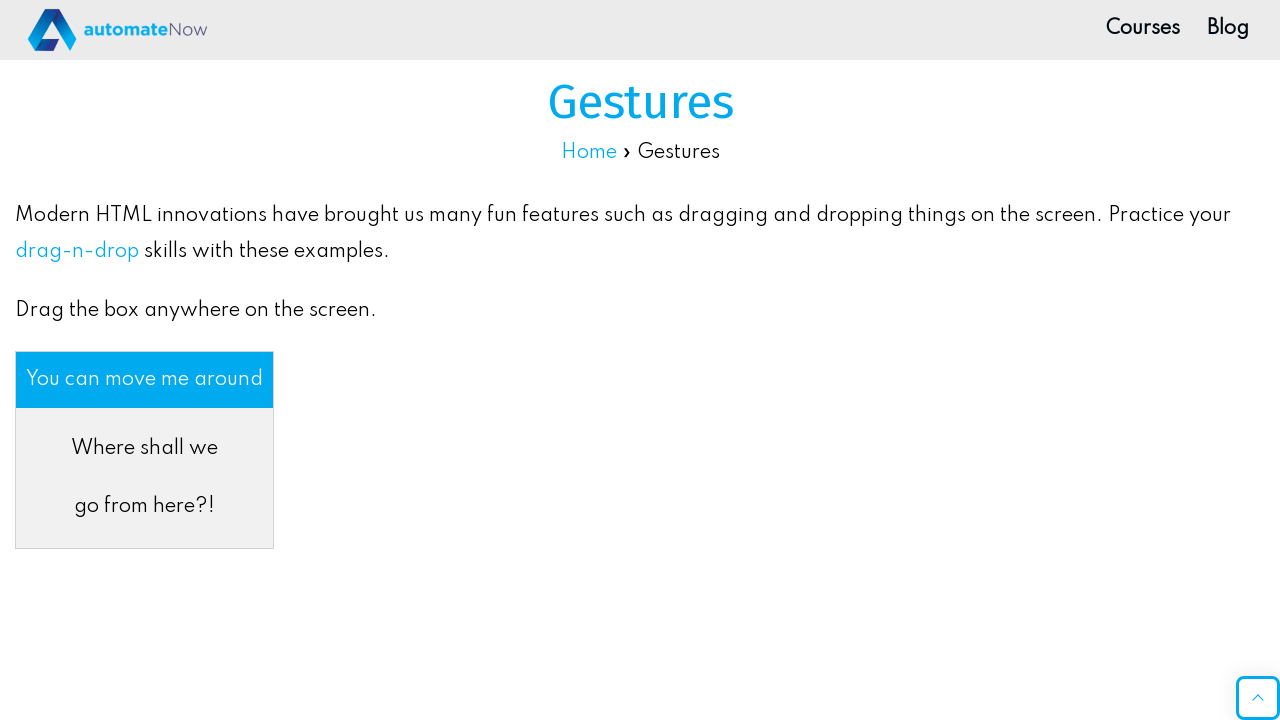

Scrolled to drag and drop section
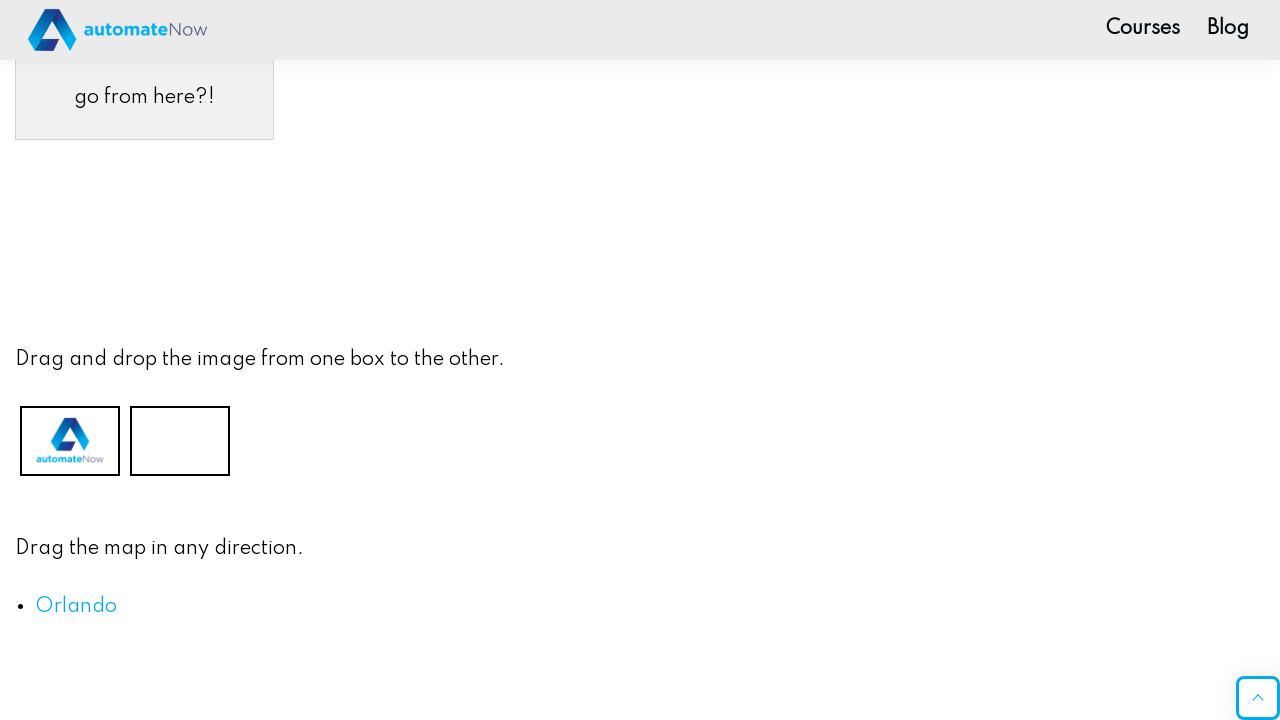

Dragged element and dropped it into target area at (180, 440)
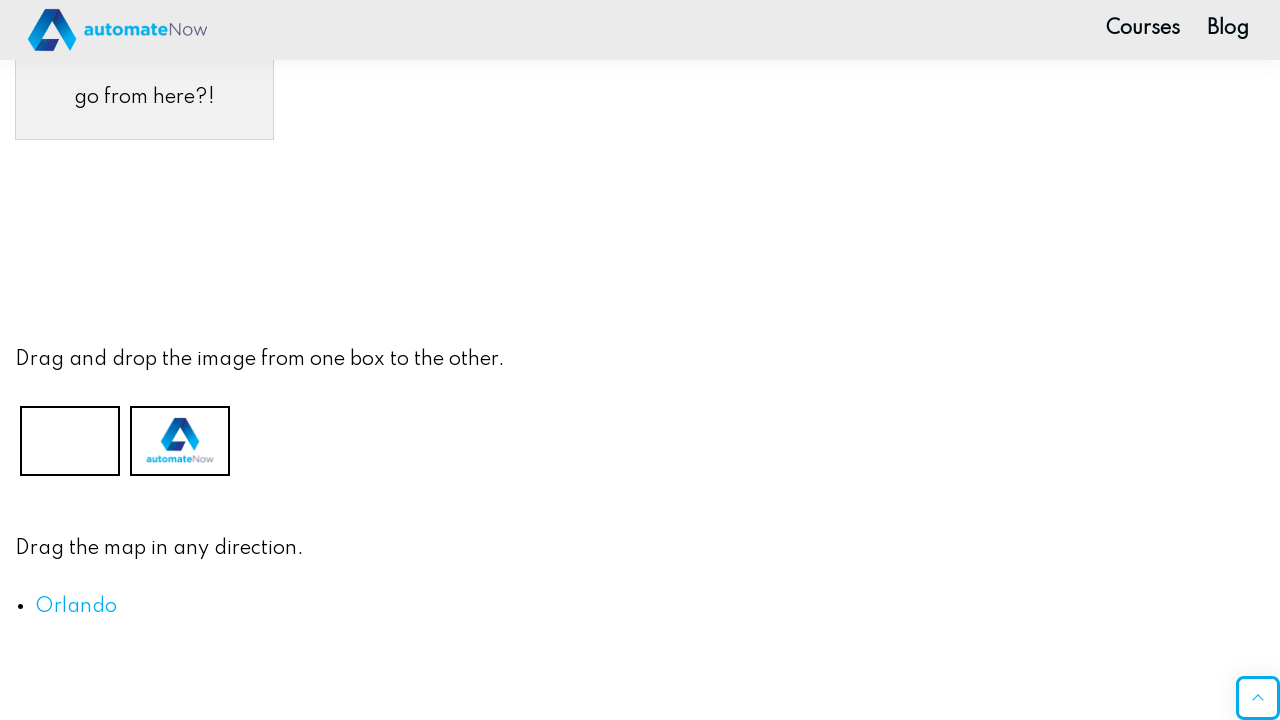

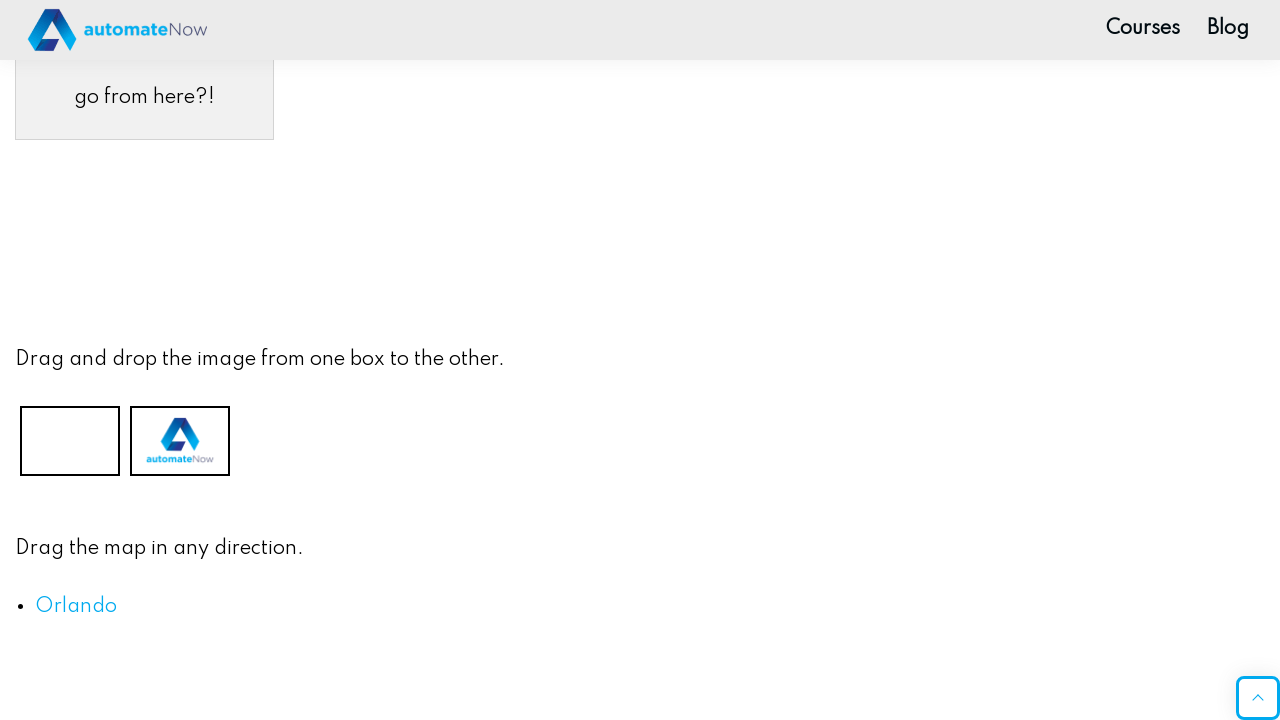